Tests a student interface by entering a student name, clicking OK, and navigating through the interface using keyboard Tab and Enter keys to interact with media stream controls.

Starting URL: https://live.monetanalytics.com/stu_proc/student.html#

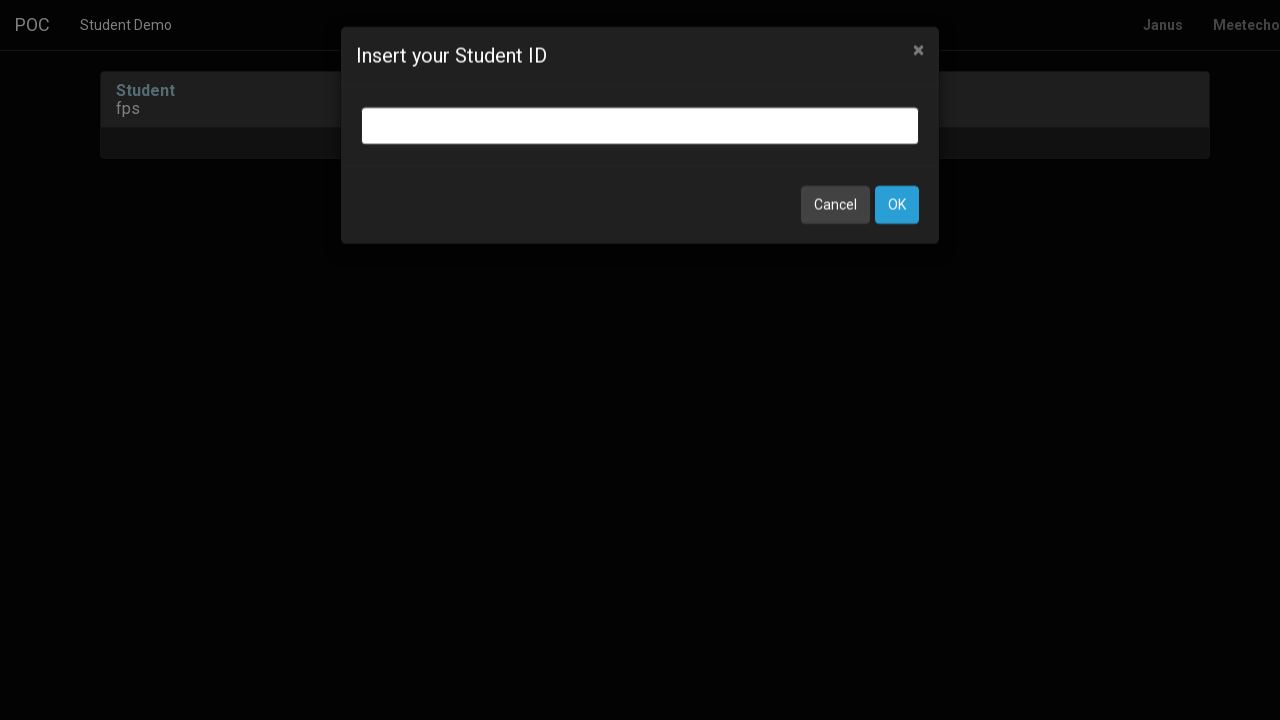

Filled student name field with 'Student-65' on input.bootbox-input.bootbox-input-text.form-control
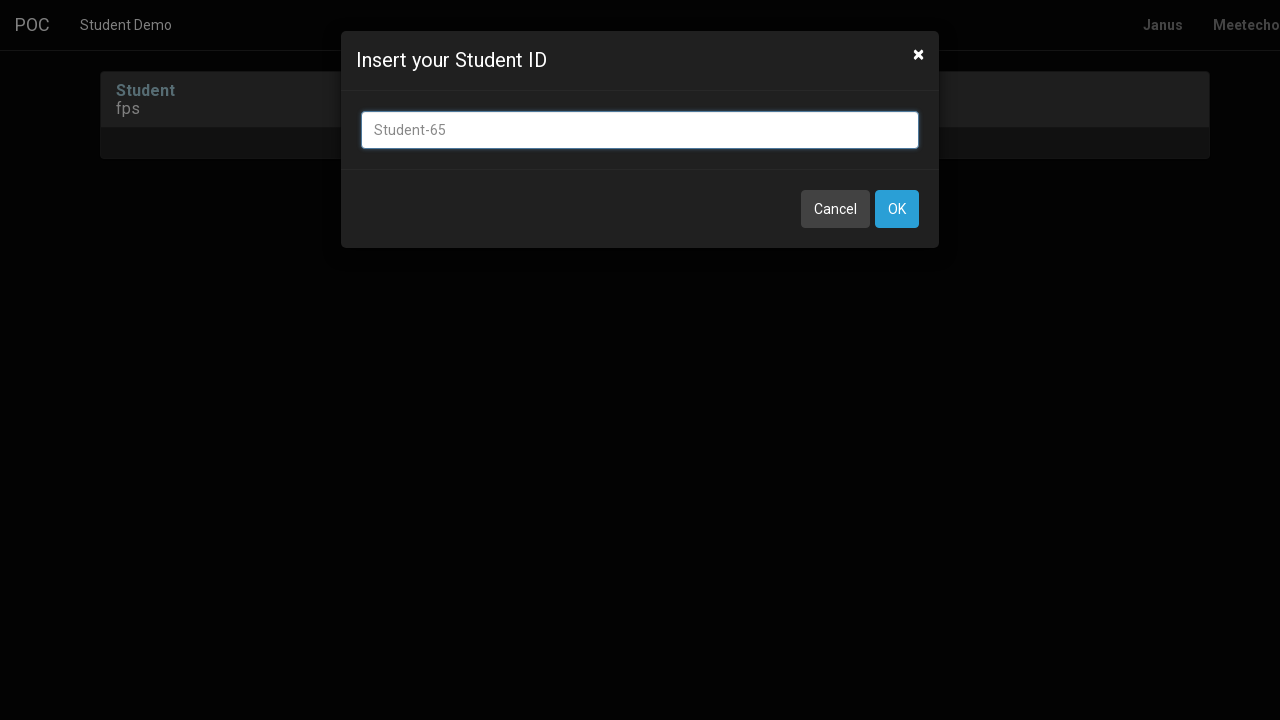

Clicked OK button to confirm student name at (897, 209) on button:has-text('OK')
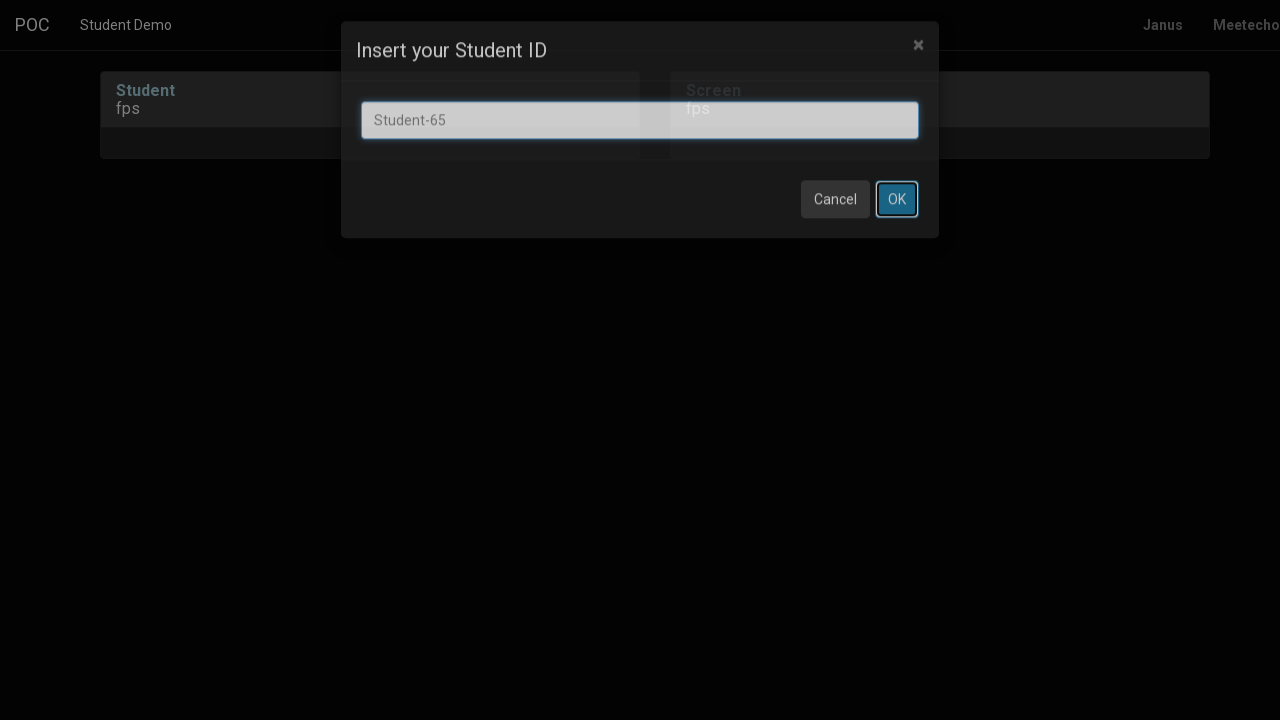

Waited 8 seconds for student interface to load
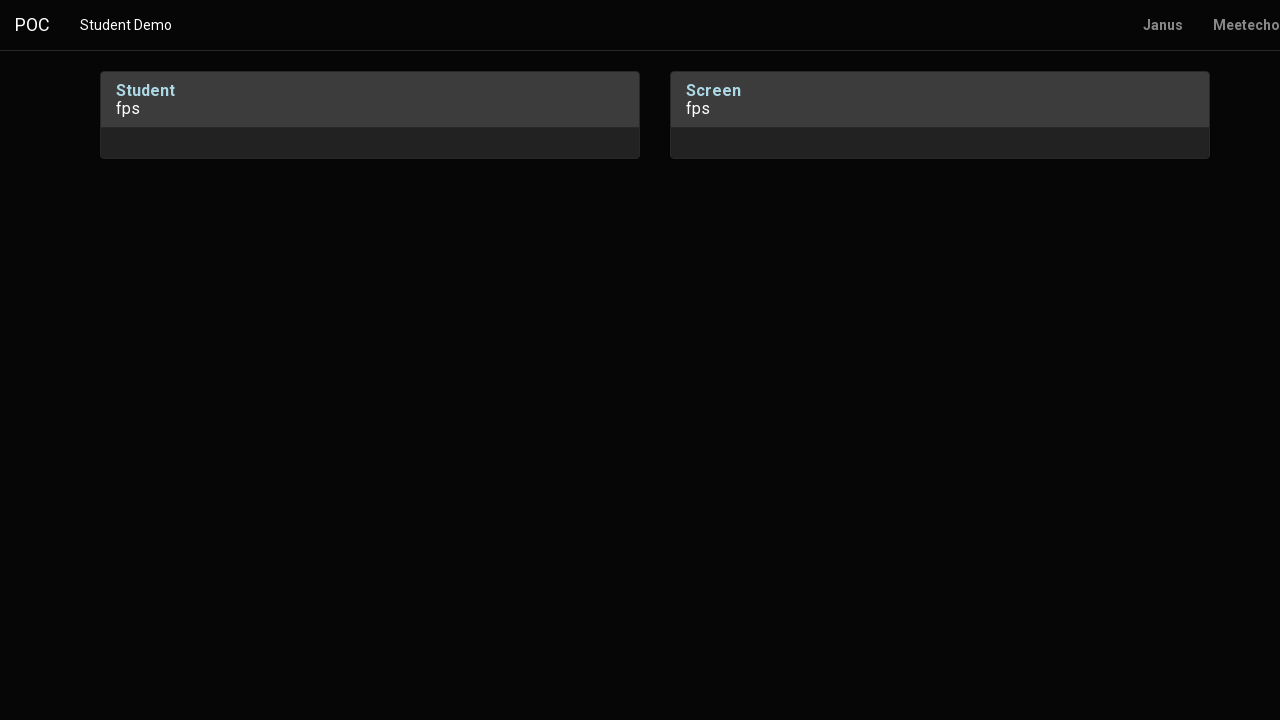

Pressed Tab to navigate through interface controls
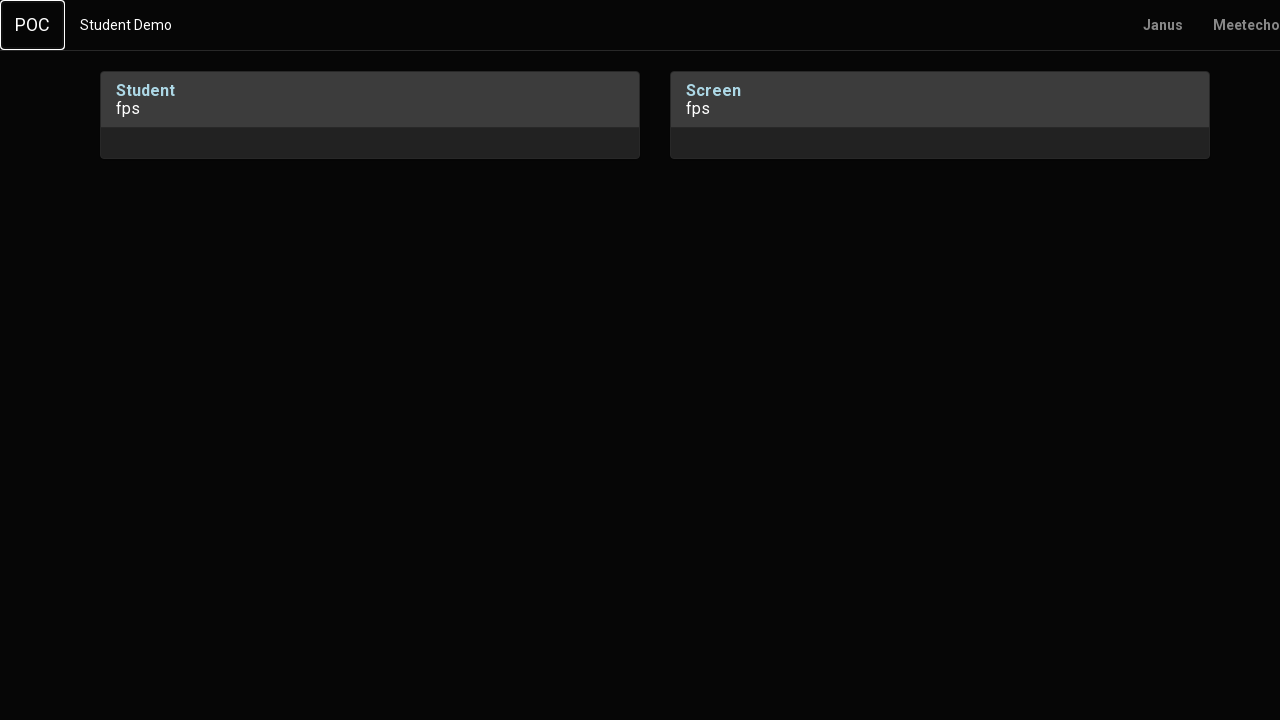

Waited 1 second for navigation
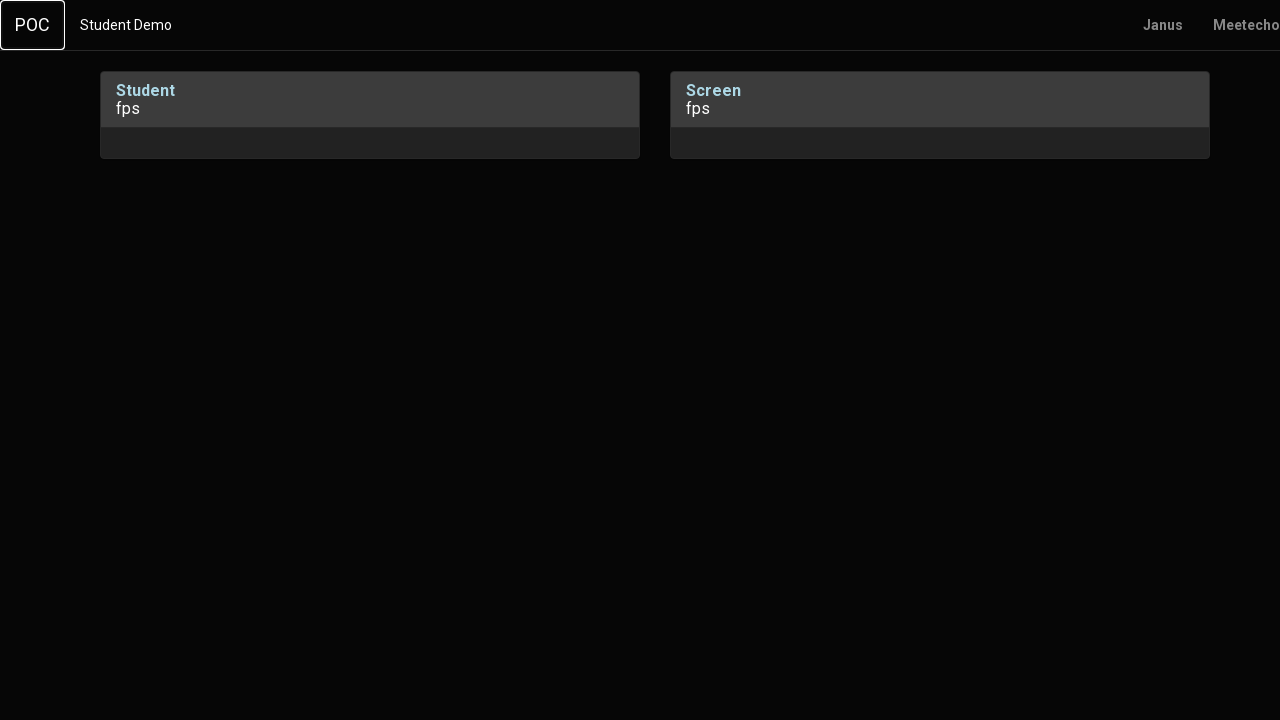

Pressed Enter to confirm/select current control
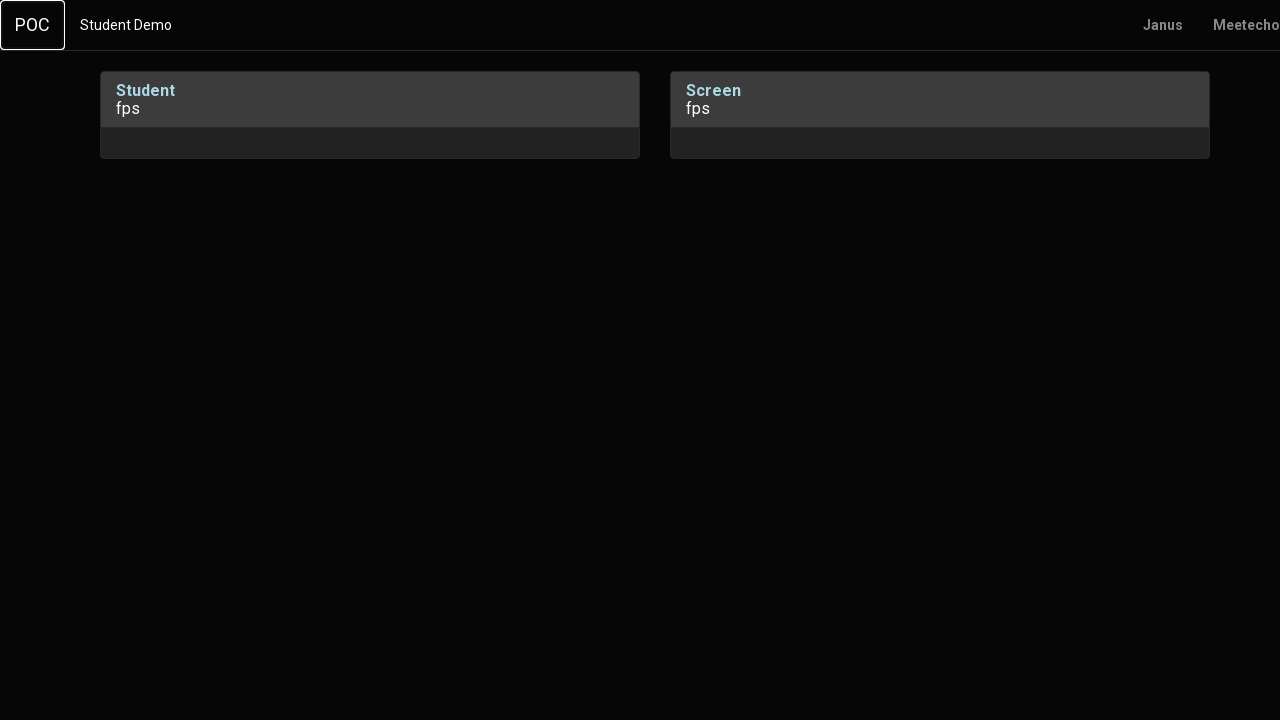

Waited 2 seconds for control action to complete
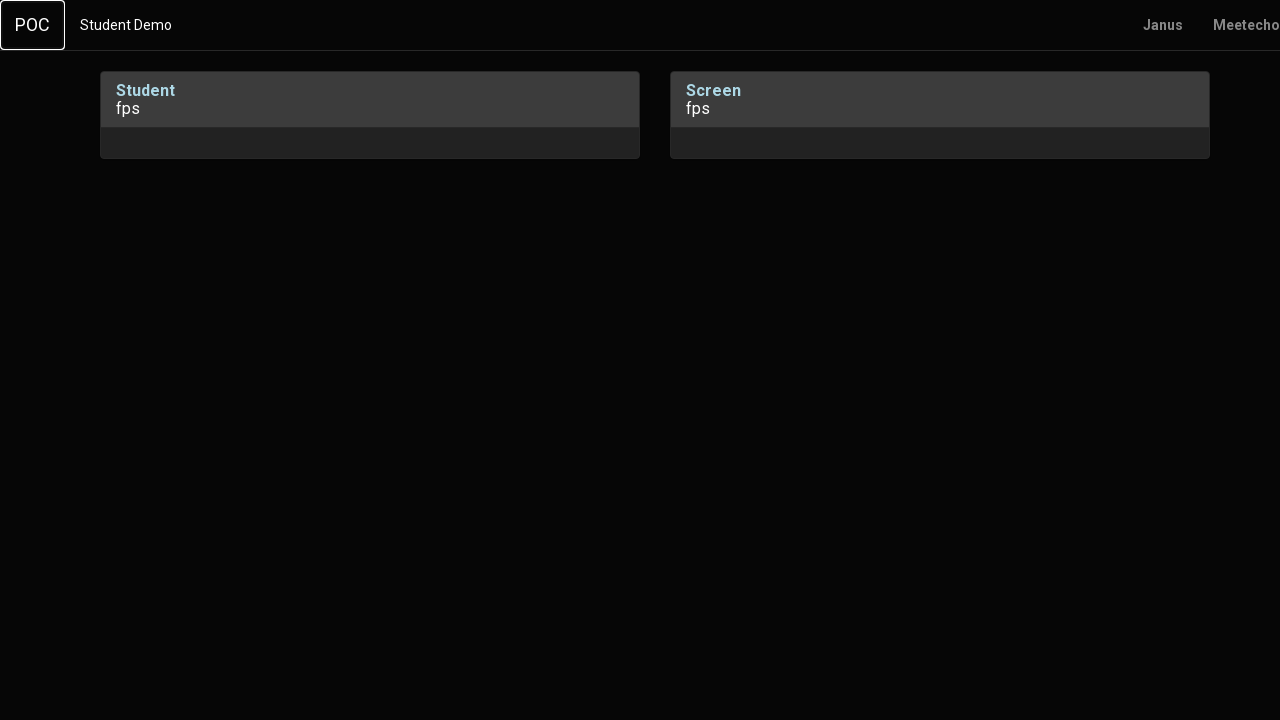

Pressed Tab to navigate to next control
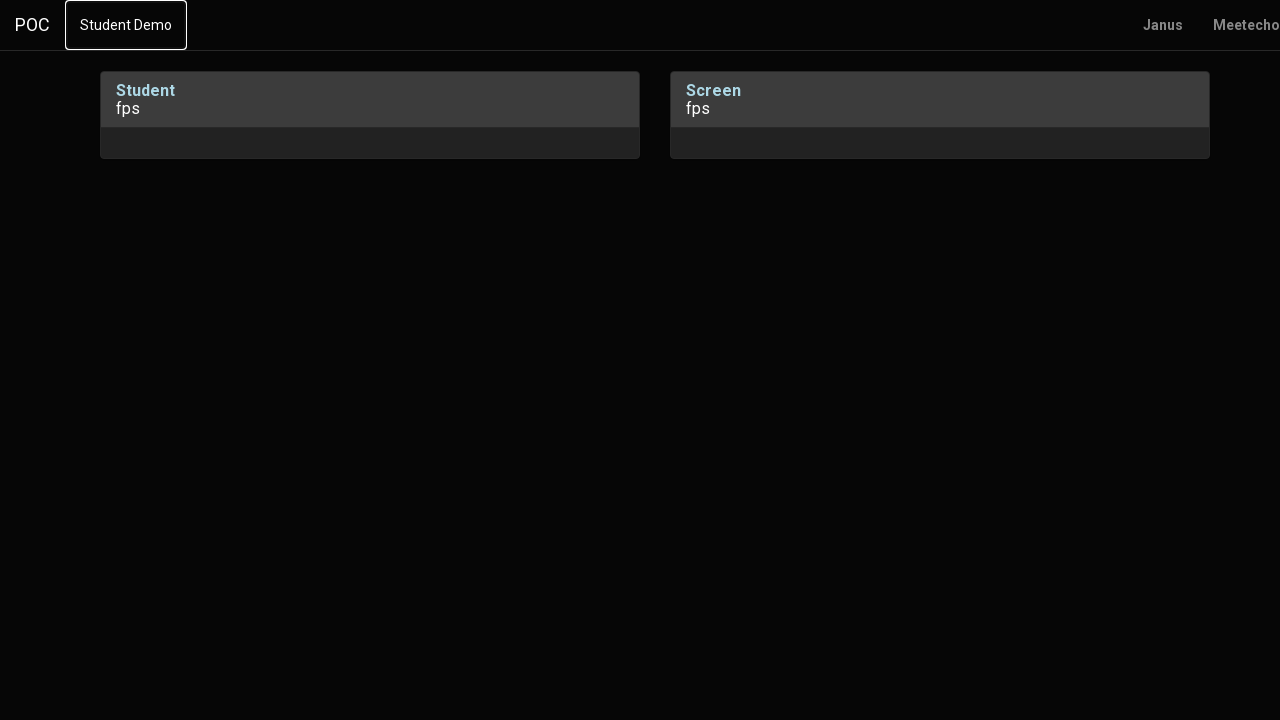

Waited 1 second for navigation
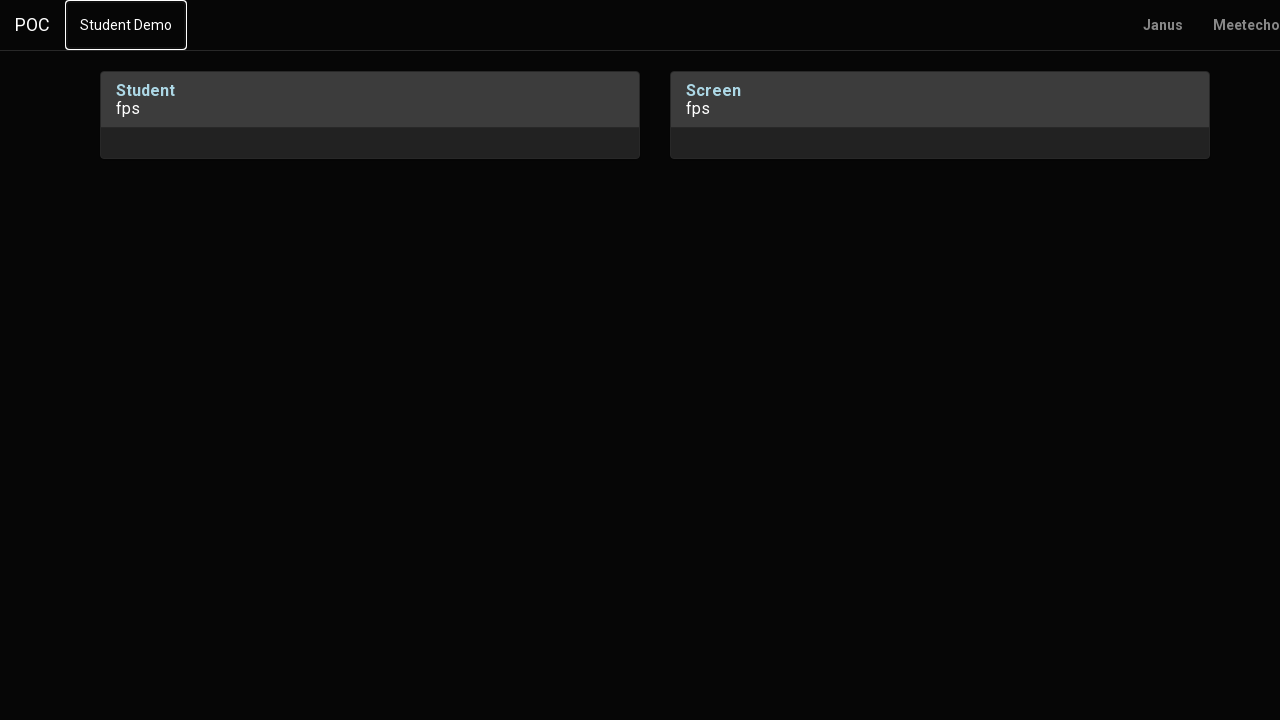

Pressed Tab again to navigate to another control
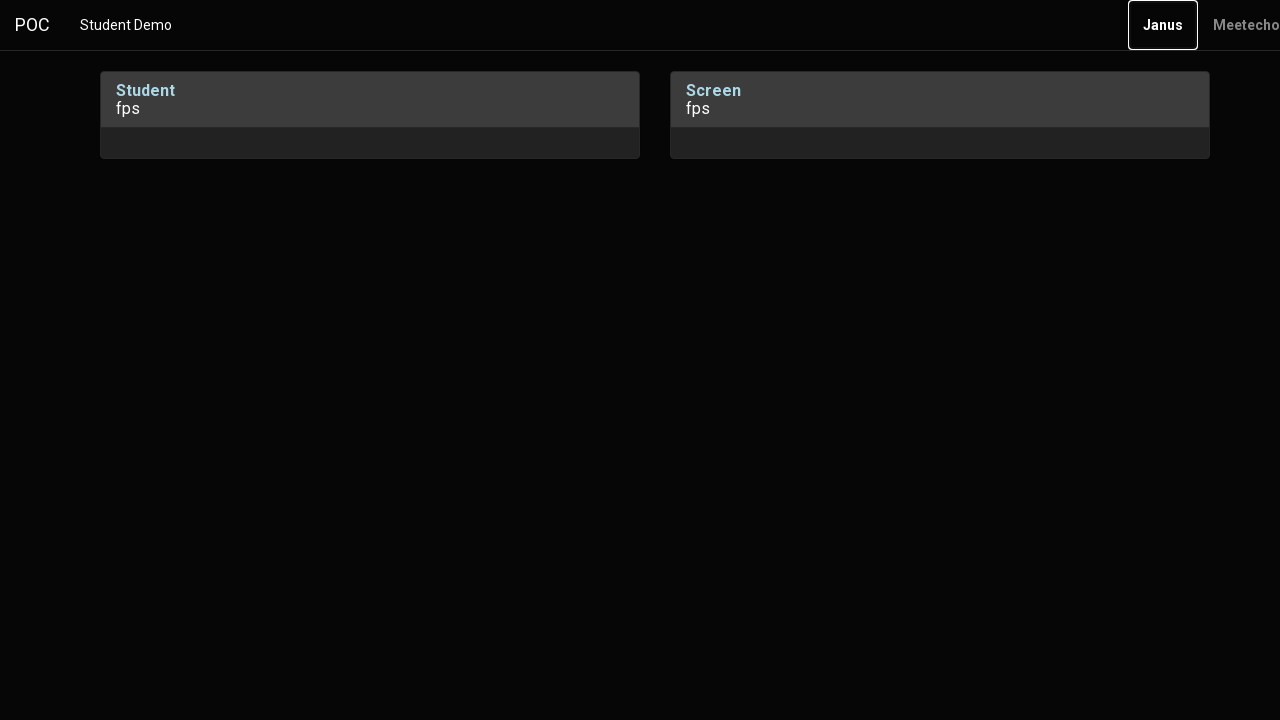

Waited 2 seconds for navigation to complete
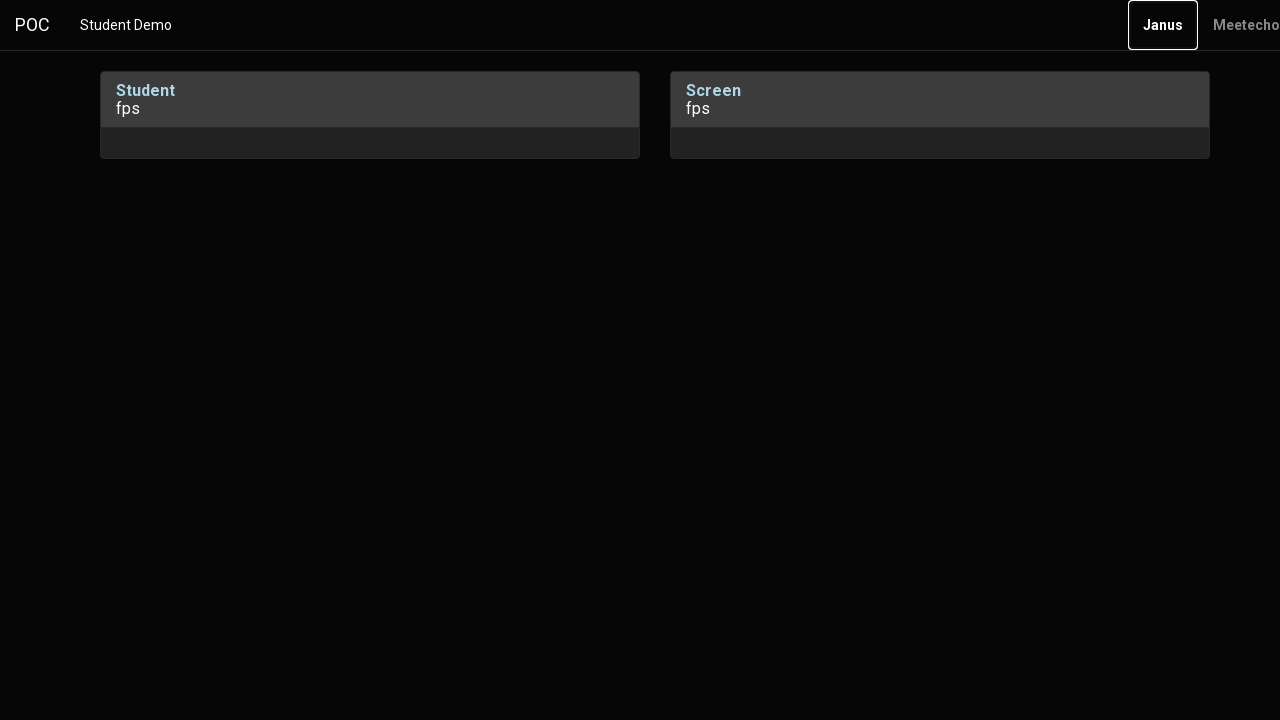

Pressed Enter to confirm final control action
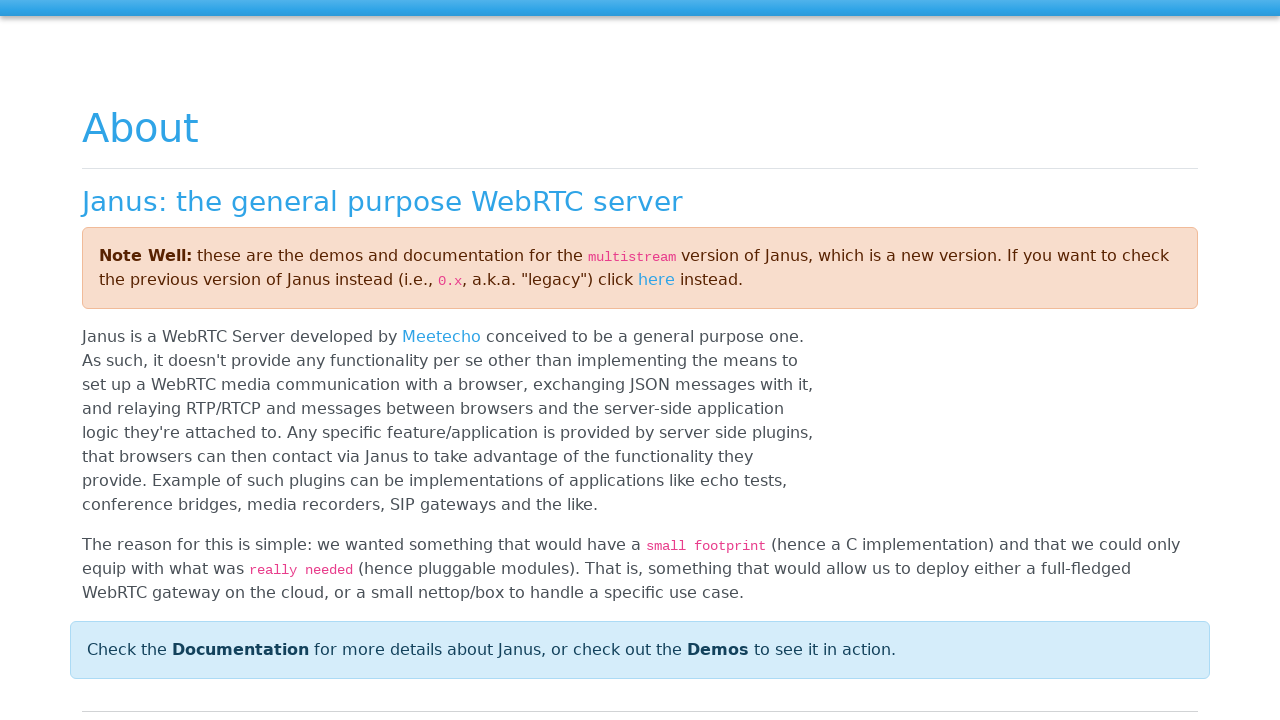

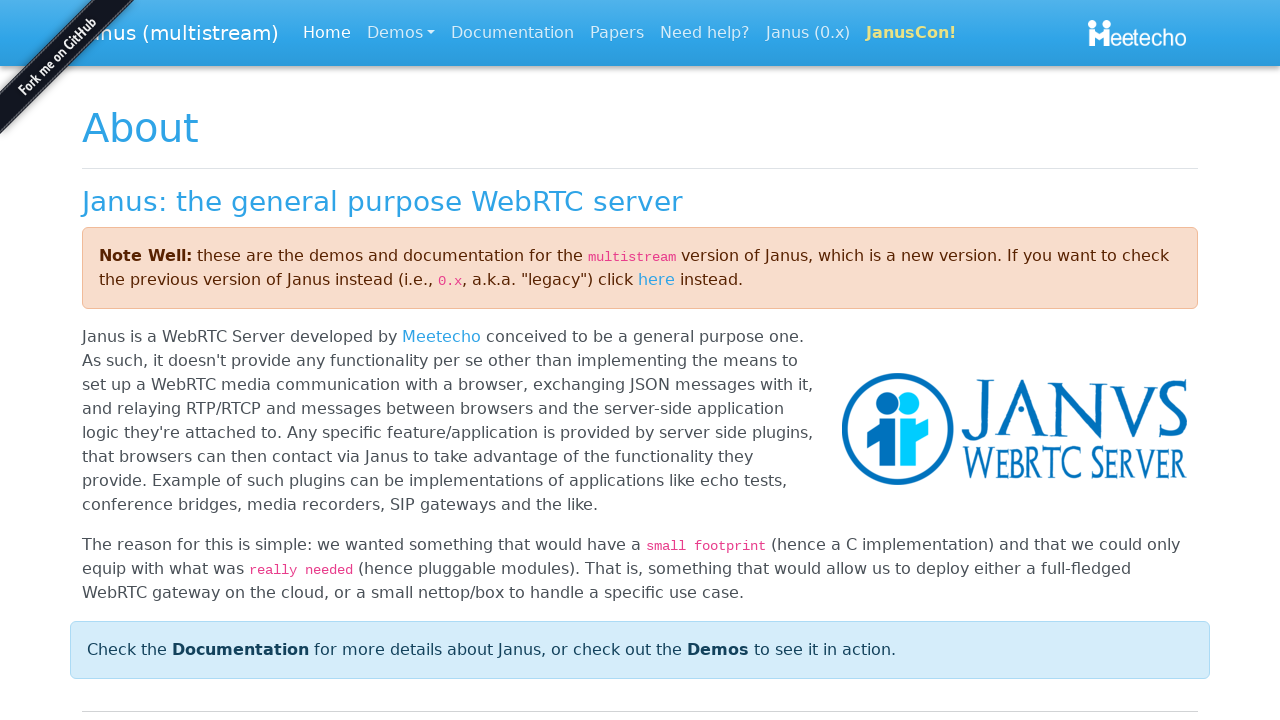